Tests that the complete all checkbox updates state when individual items are completed or cleared

Starting URL: https://demo.playwright.dev/todomvc

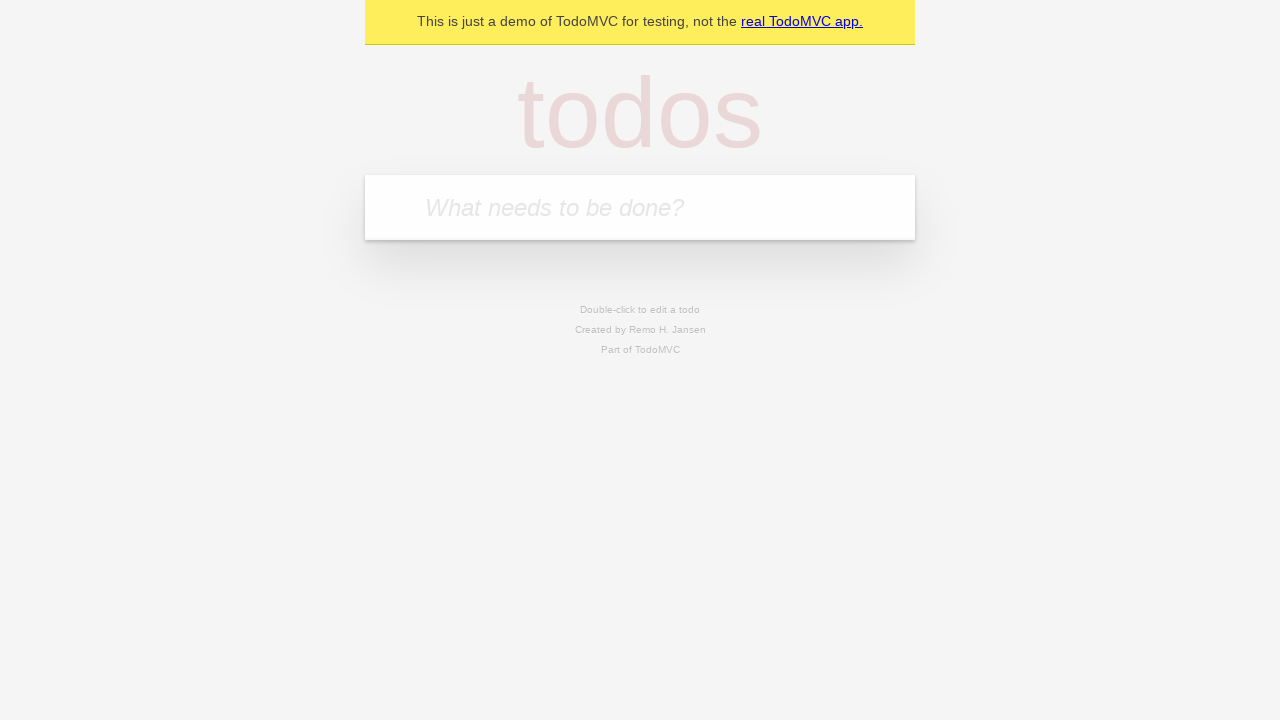

Filled todo input with 'buy some cheese' on internal:attr=[placeholder="What needs to be done?"i]
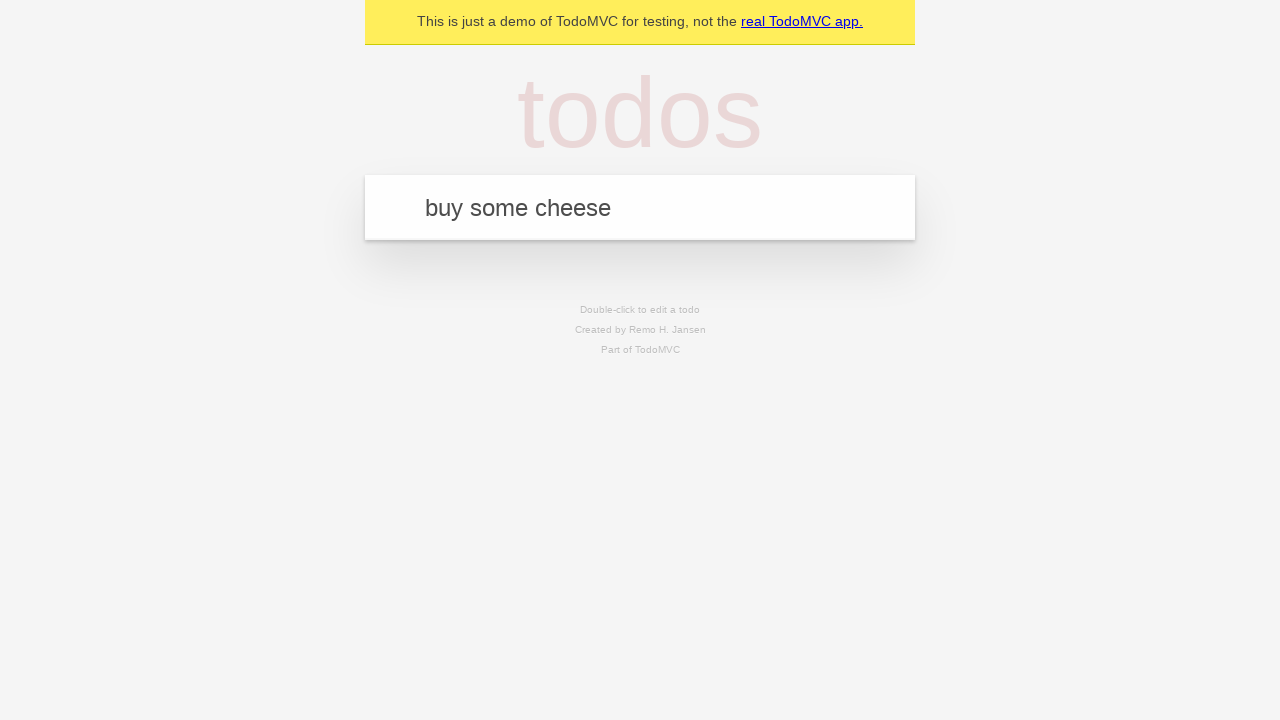

Pressed Enter to create first todo on internal:attr=[placeholder="What needs to be done?"i]
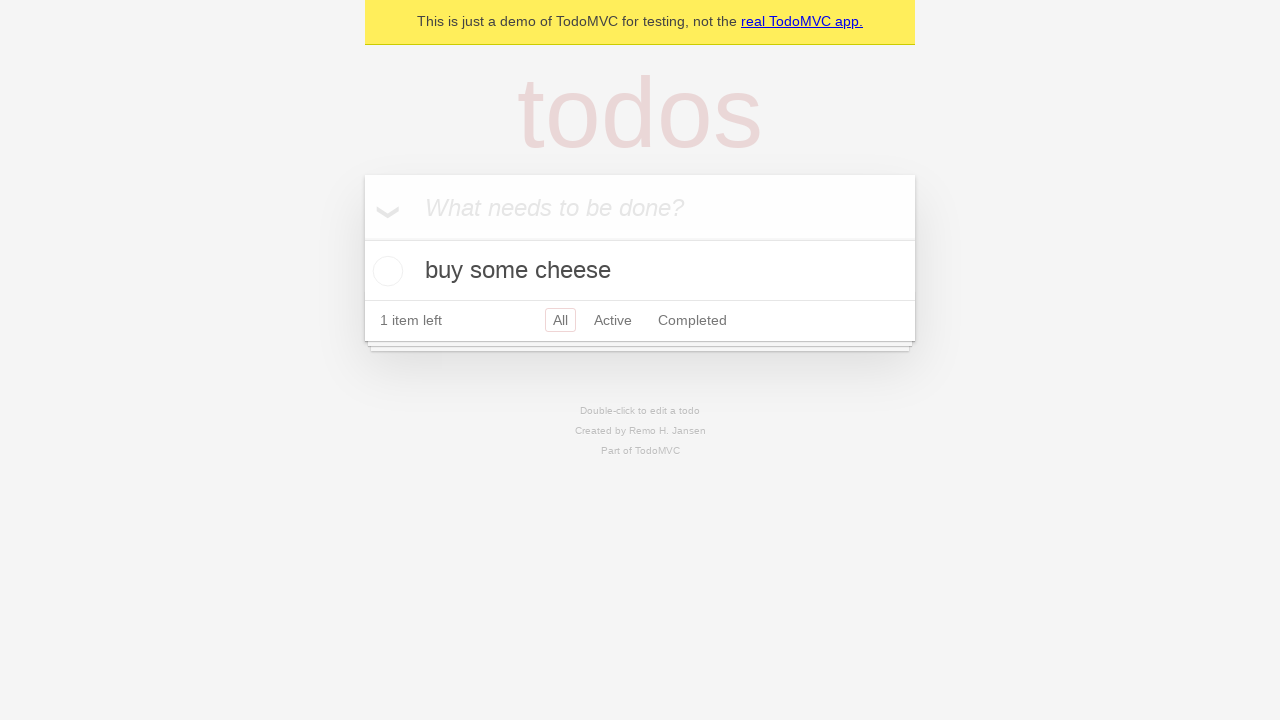

Filled todo input with 'feed the cat' on internal:attr=[placeholder="What needs to be done?"i]
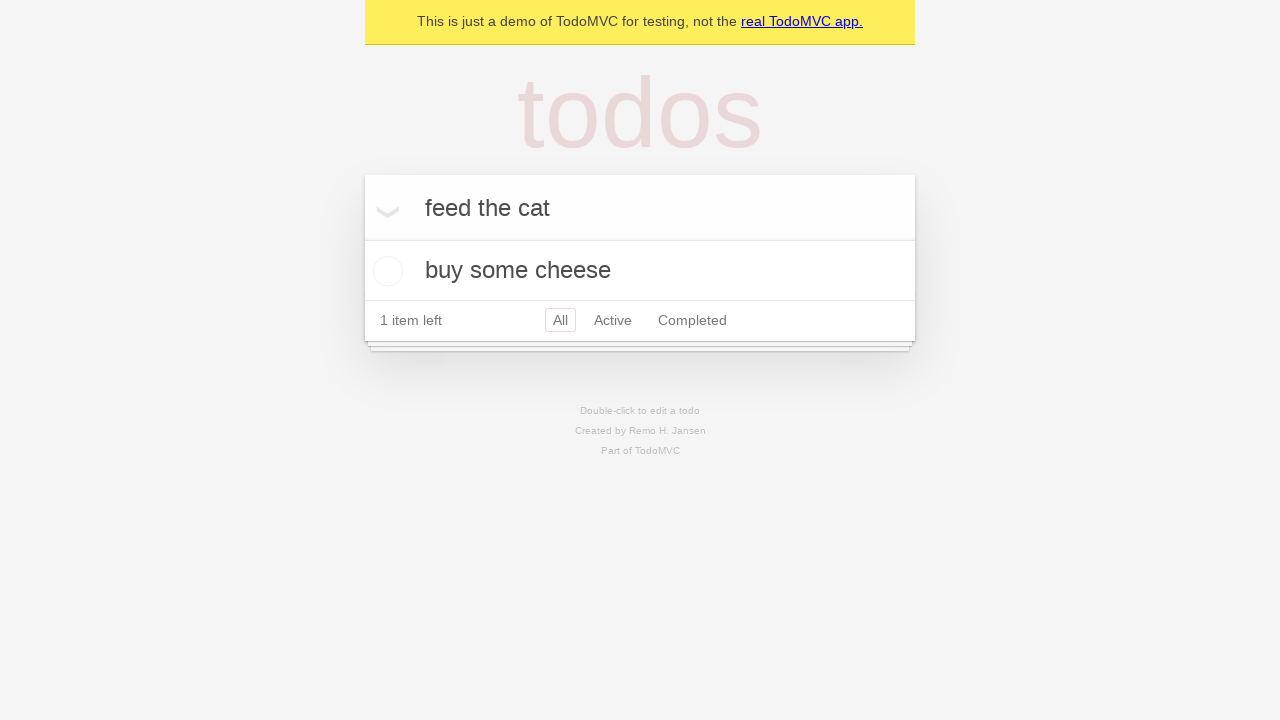

Pressed Enter to create second todo on internal:attr=[placeholder="What needs to be done?"i]
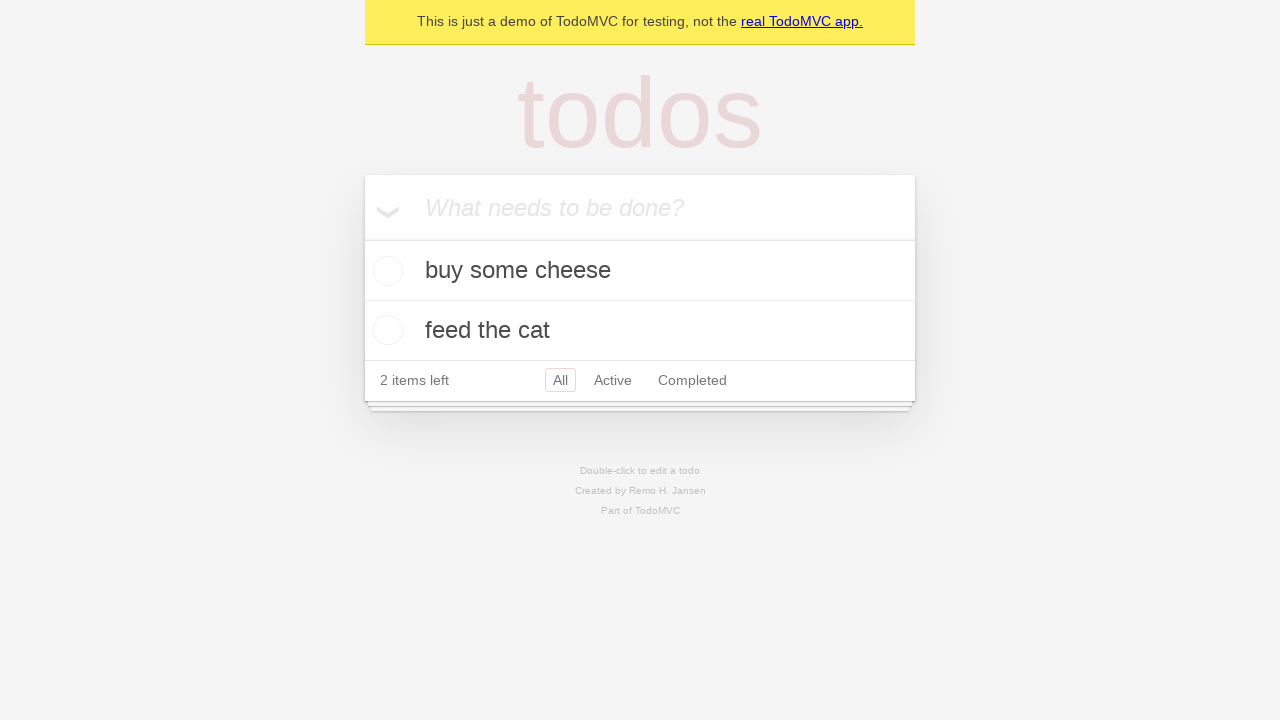

Filled todo input with 'book a doctors appointment' on internal:attr=[placeholder="What needs to be done?"i]
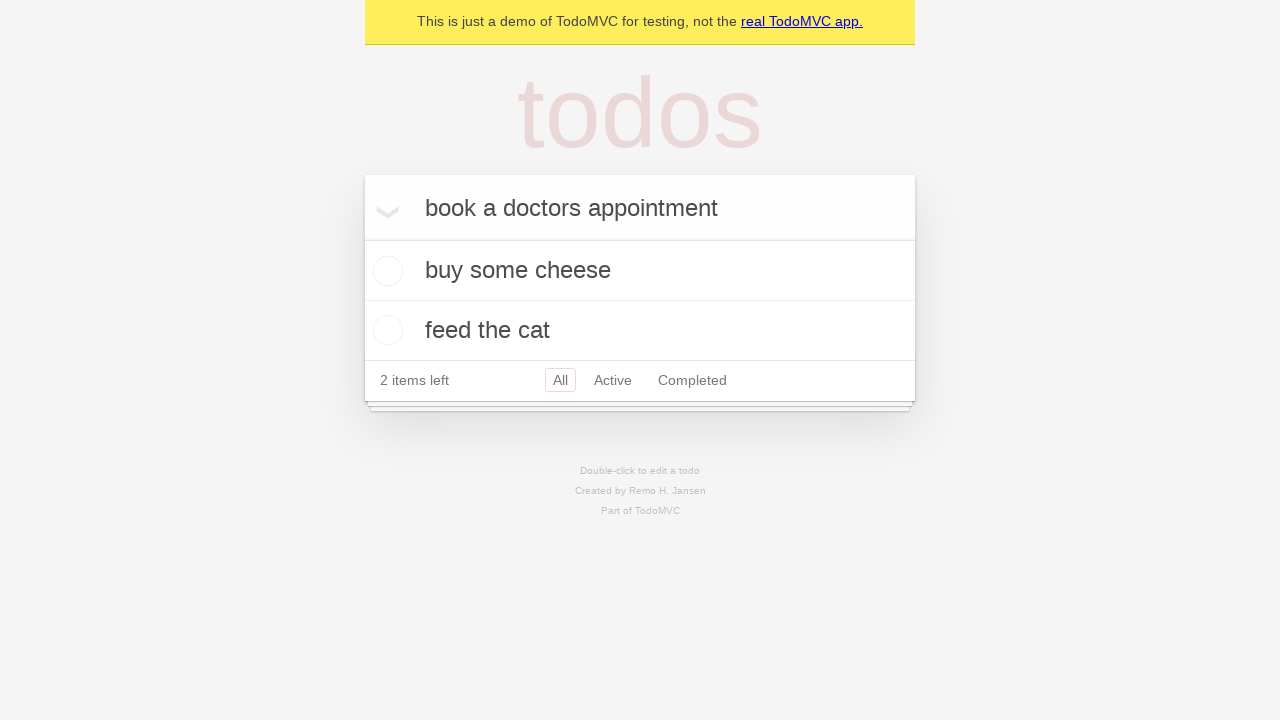

Pressed Enter to create third todo on internal:attr=[placeholder="What needs to be done?"i]
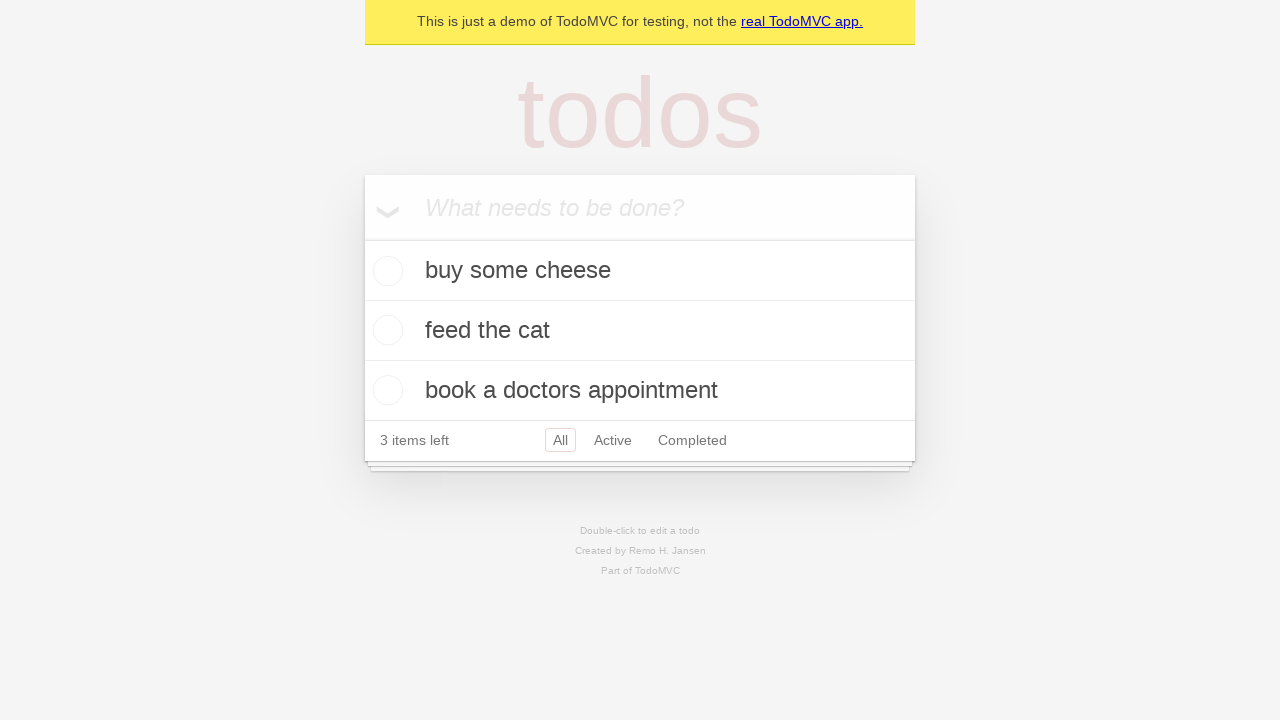

Waited for all 3 todos to be created in the DOM
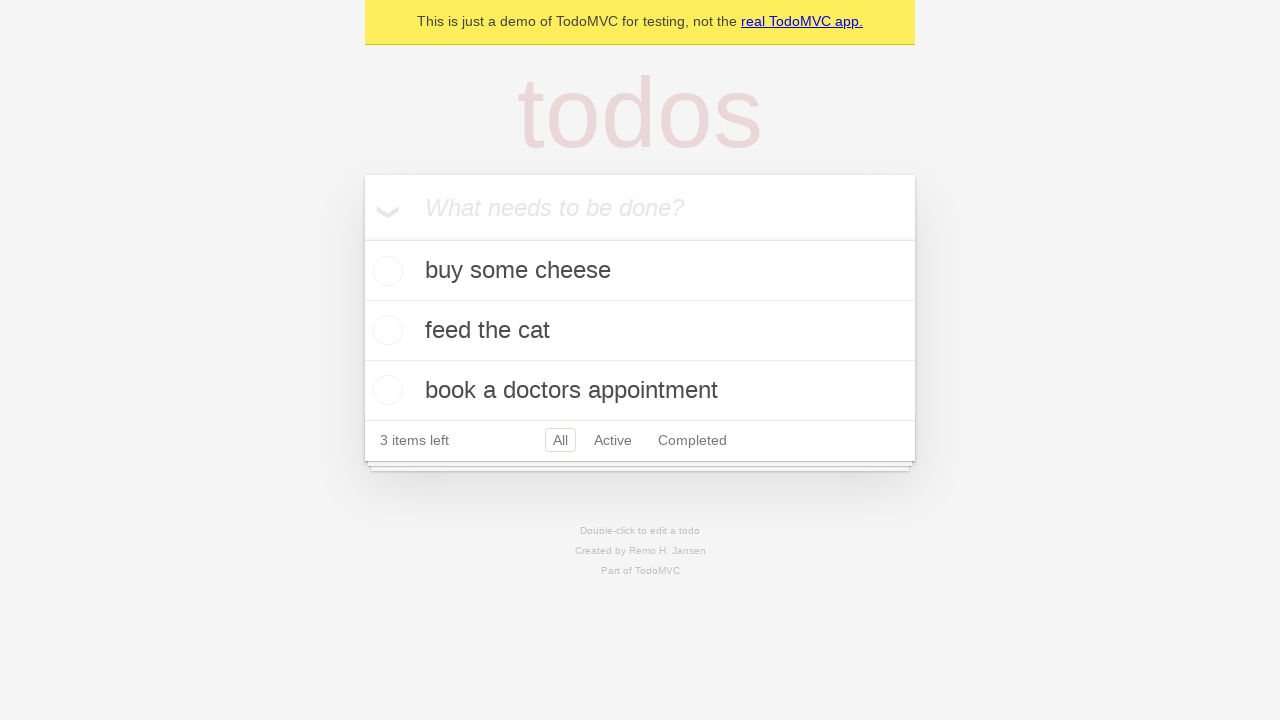

Checked the 'Mark all as complete' checkbox at (362, 238) on internal:label="Mark all as complete"i
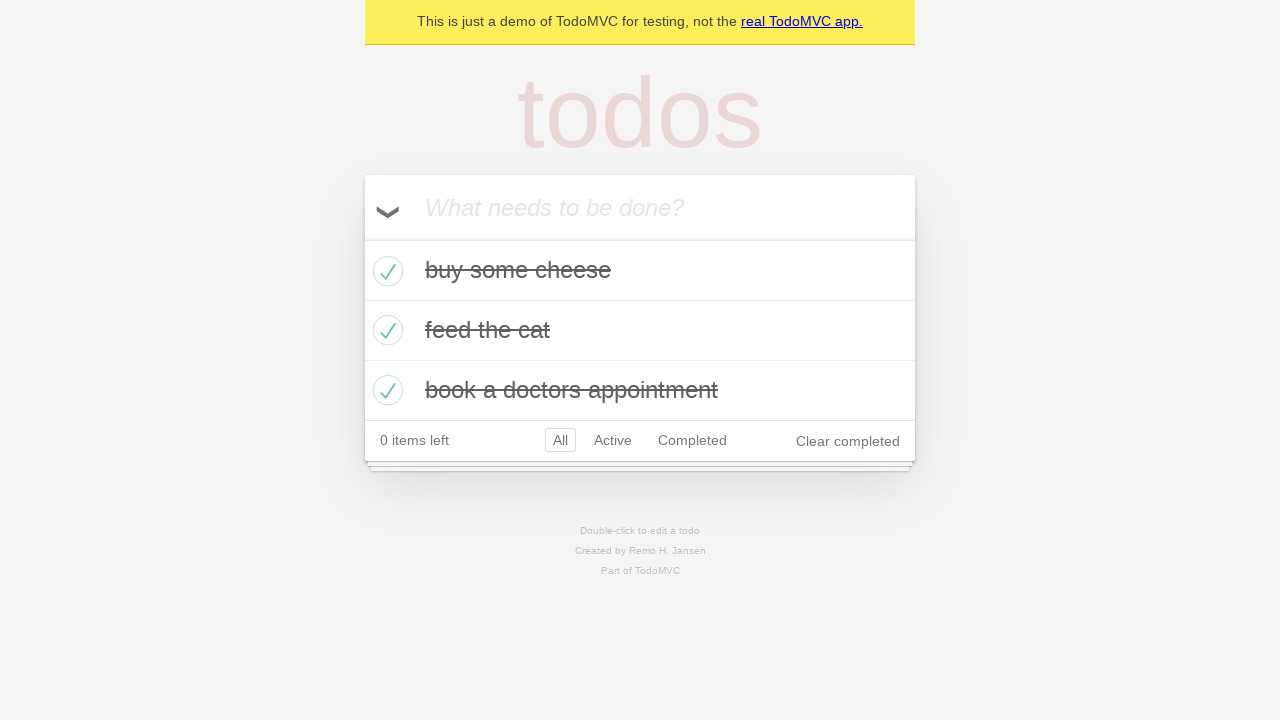

Unchecked the first todo item at (385, 271) on internal:testid=[data-testid="todo-item"s] >> nth=0 >> internal:role=checkbox
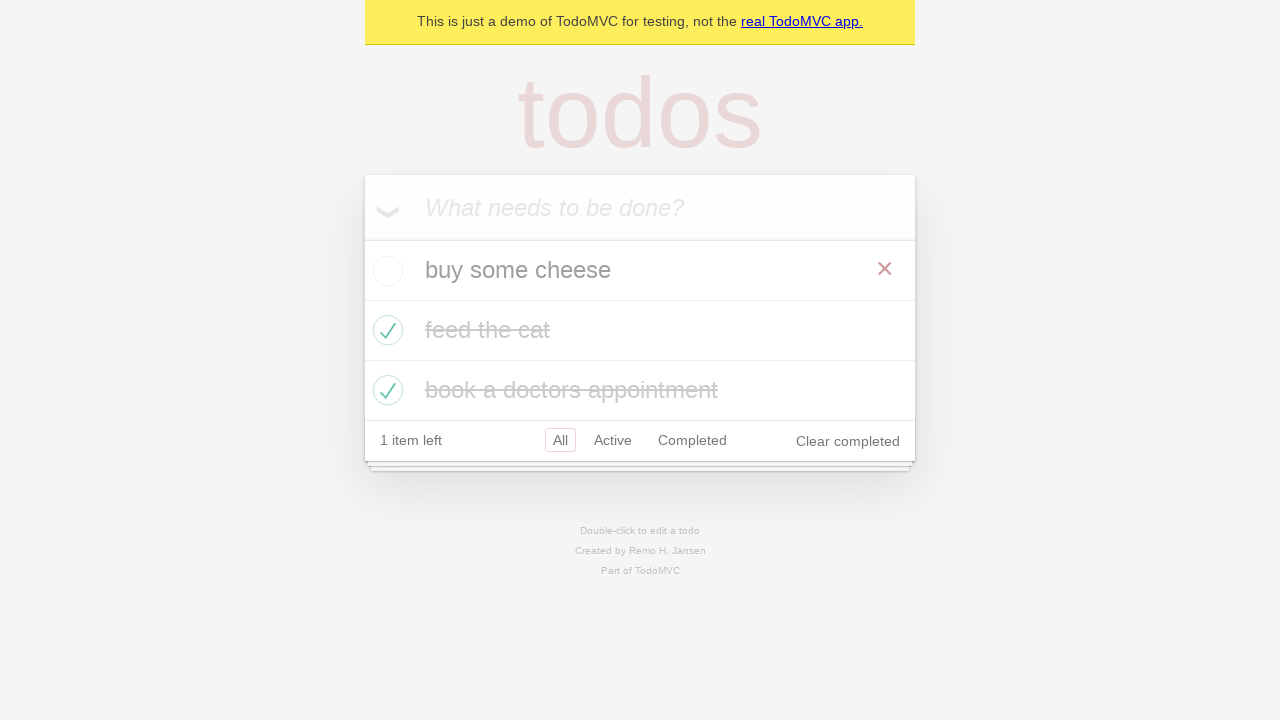

Checked the first todo item again at (385, 271) on internal:testid=[data-testid="todo-item"s] >> nth=0 >> internal:role=checkbox
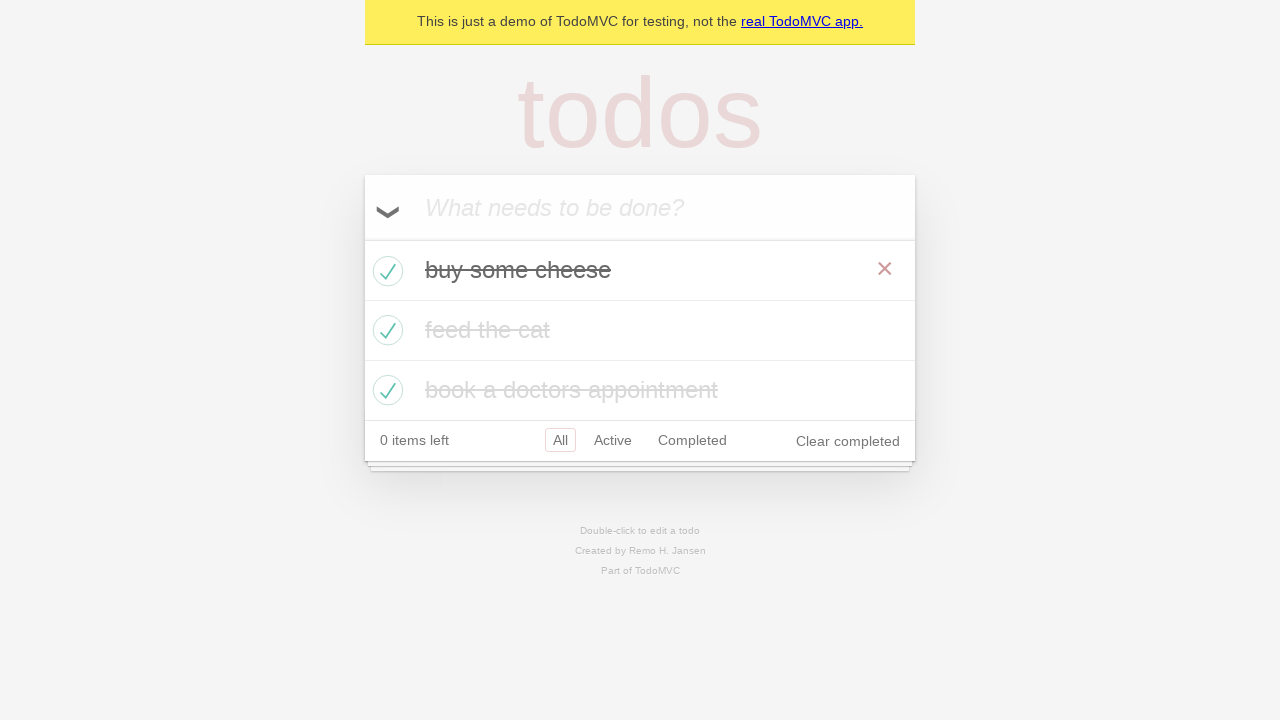

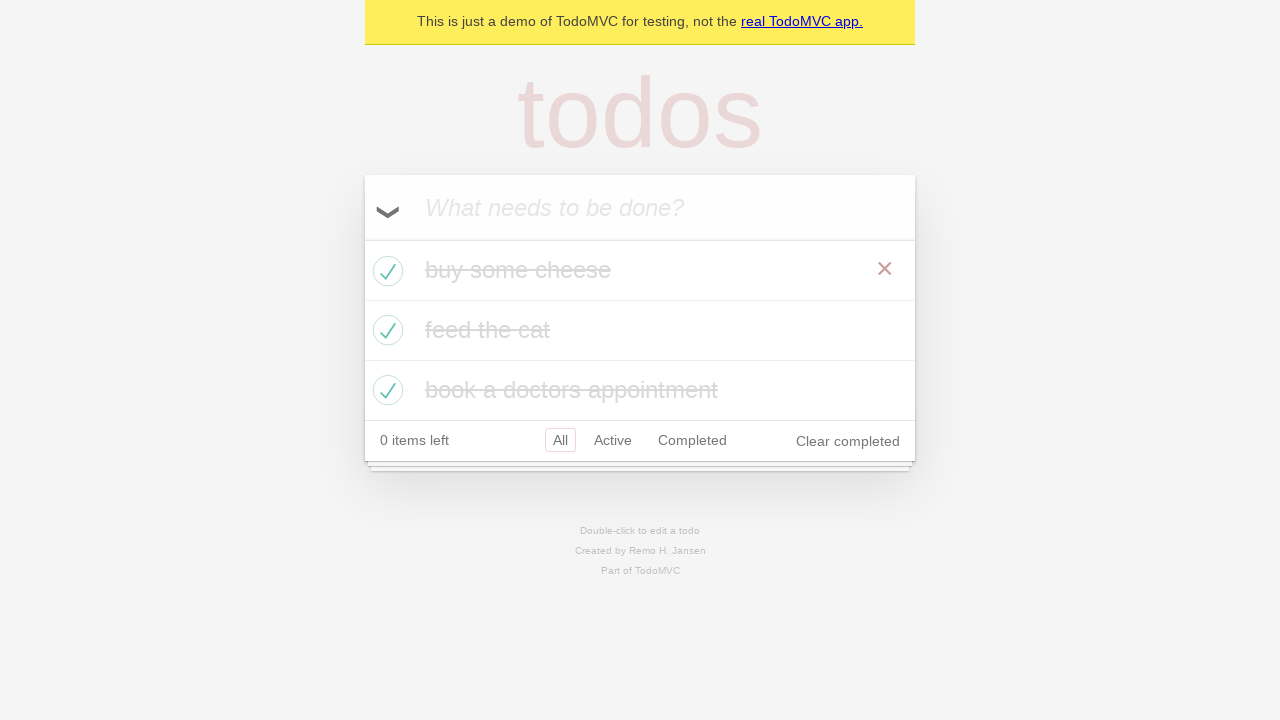